Tests clicking a JavaScript prompt dialog, entering text, accepting it, and verifying the entered text appears in the result message.

Starting URL: https://the-internet.herokuapp.com/javascript_alerts

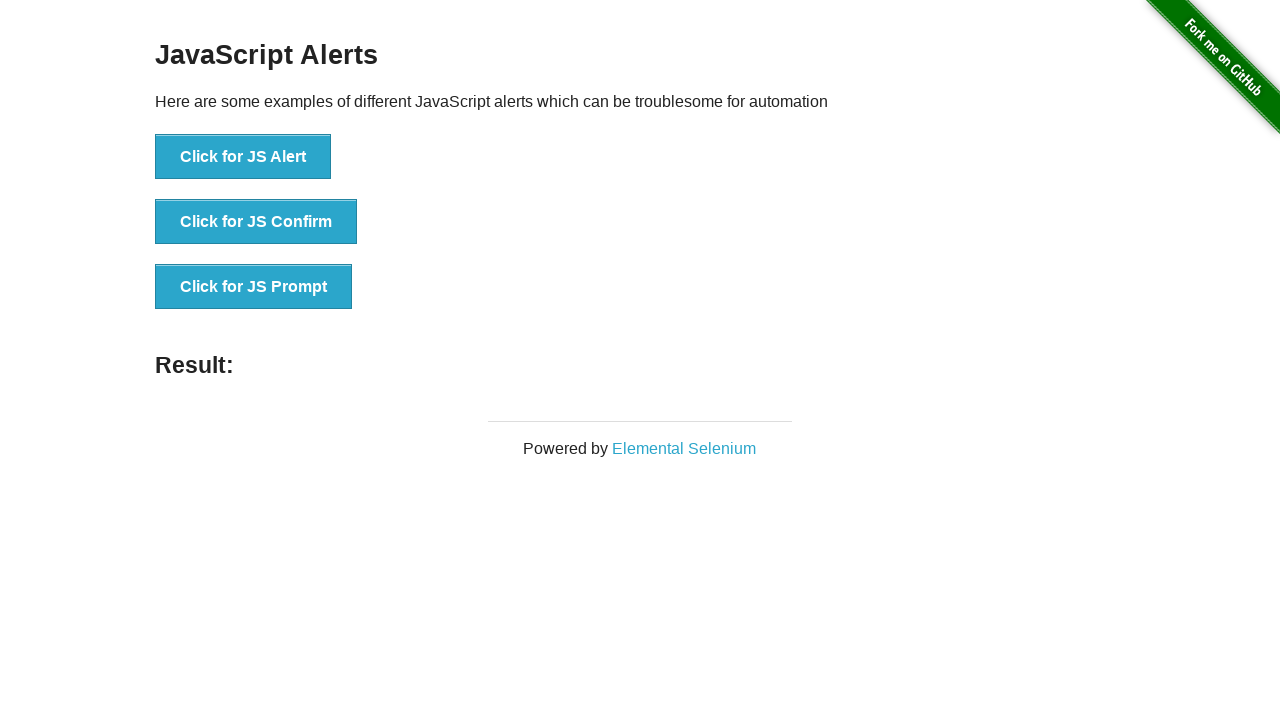

Set up dialog handler to accept prompt with 'Test input text'
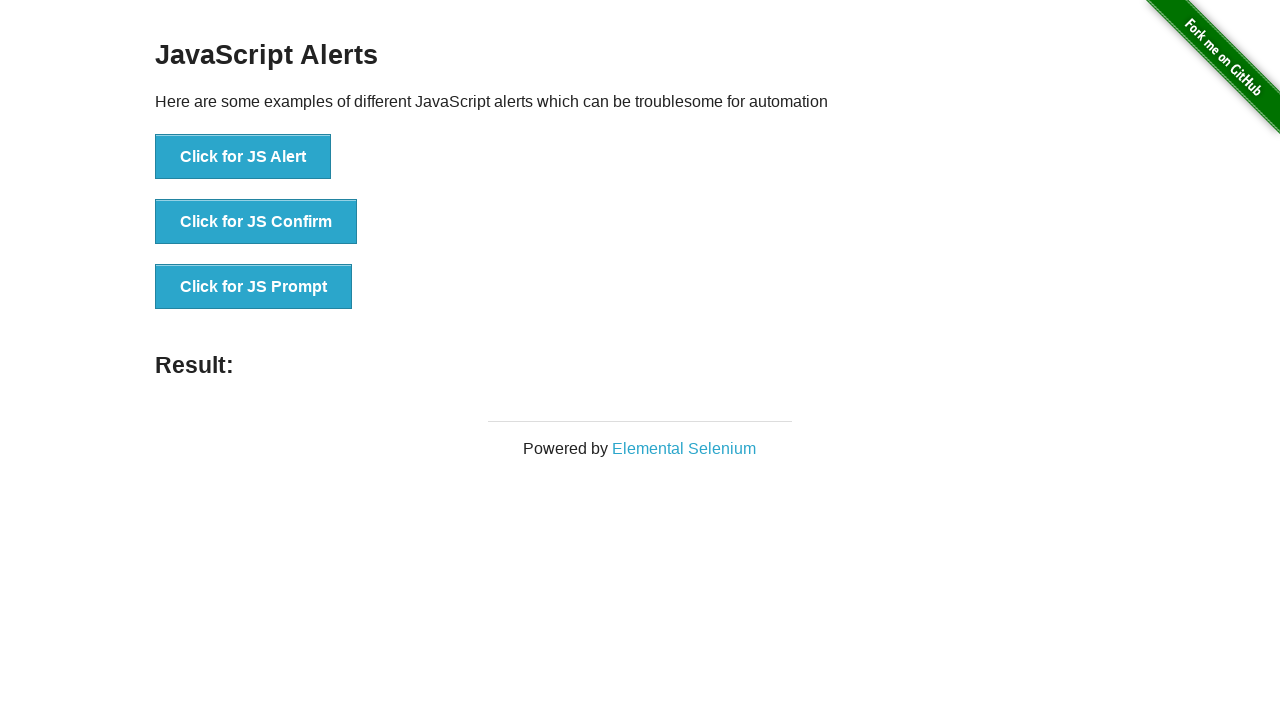

Clicked the JavaScript Prompt button at (254, 287) on button:text('Click for JS Prompt')
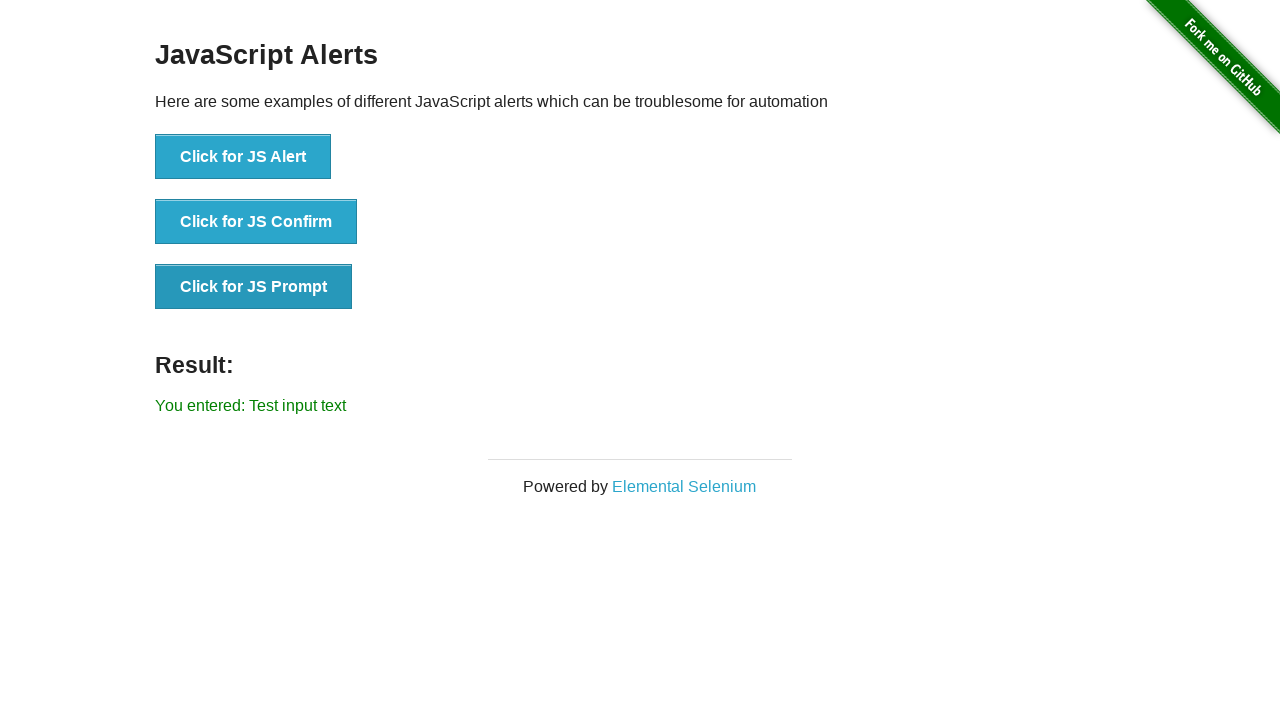

Result element loaded after dialog was handled
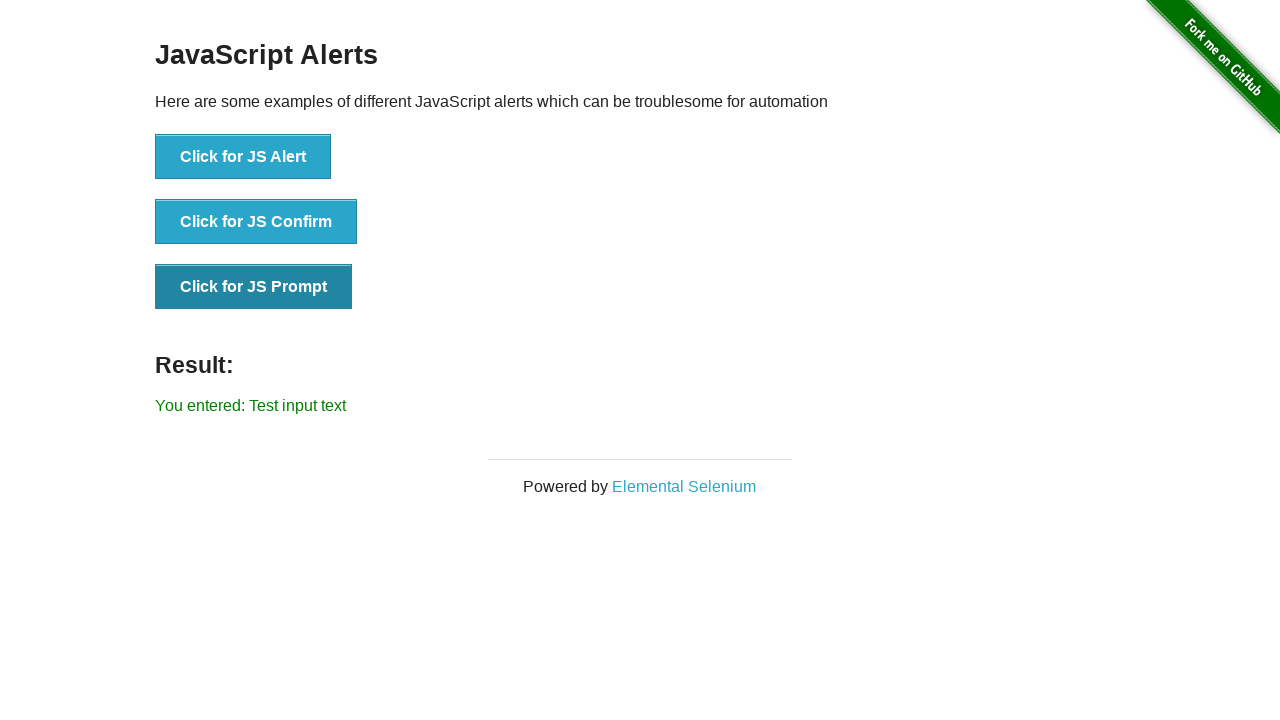

Retrieved result text from page
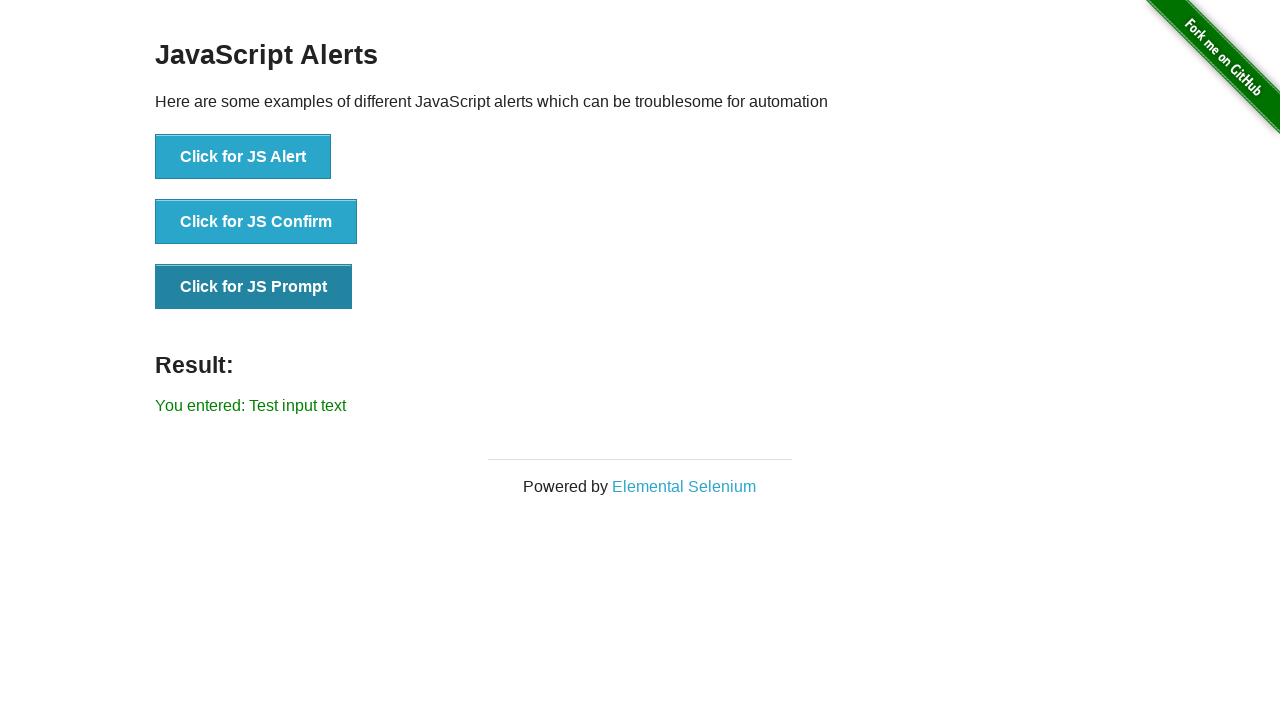

Verified that result text matches expected value: 'You entered: Test input text'
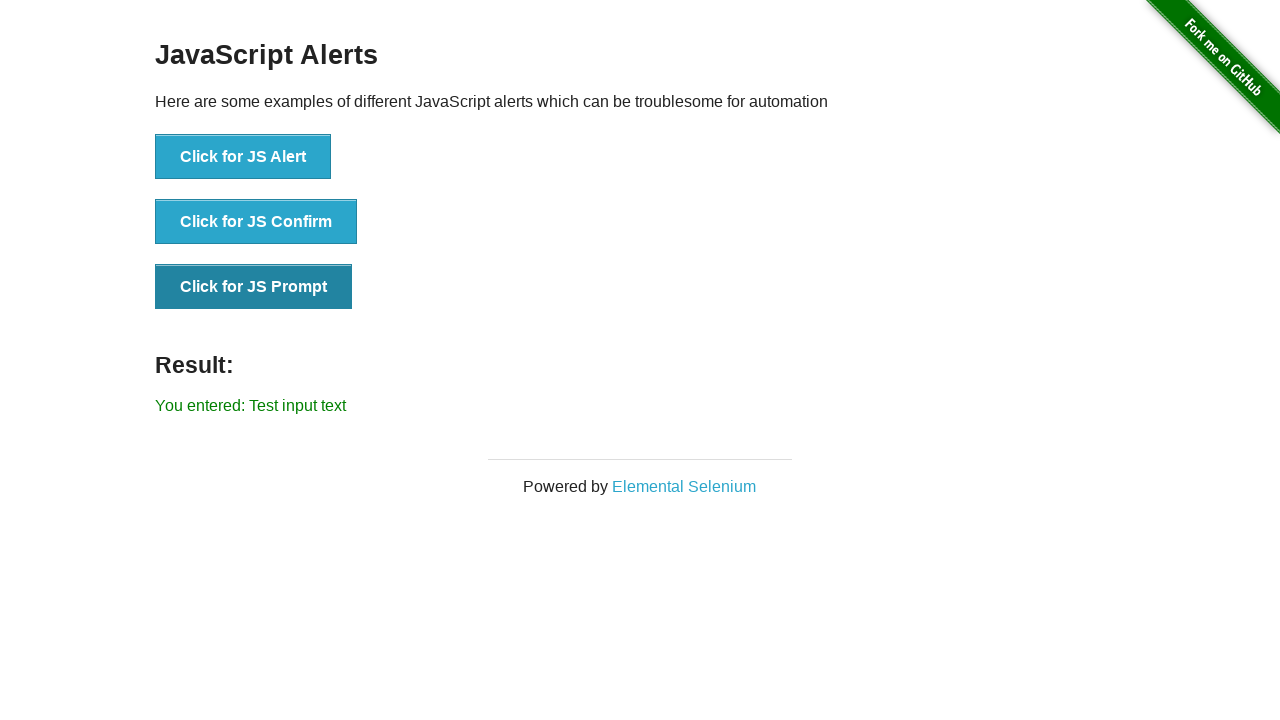

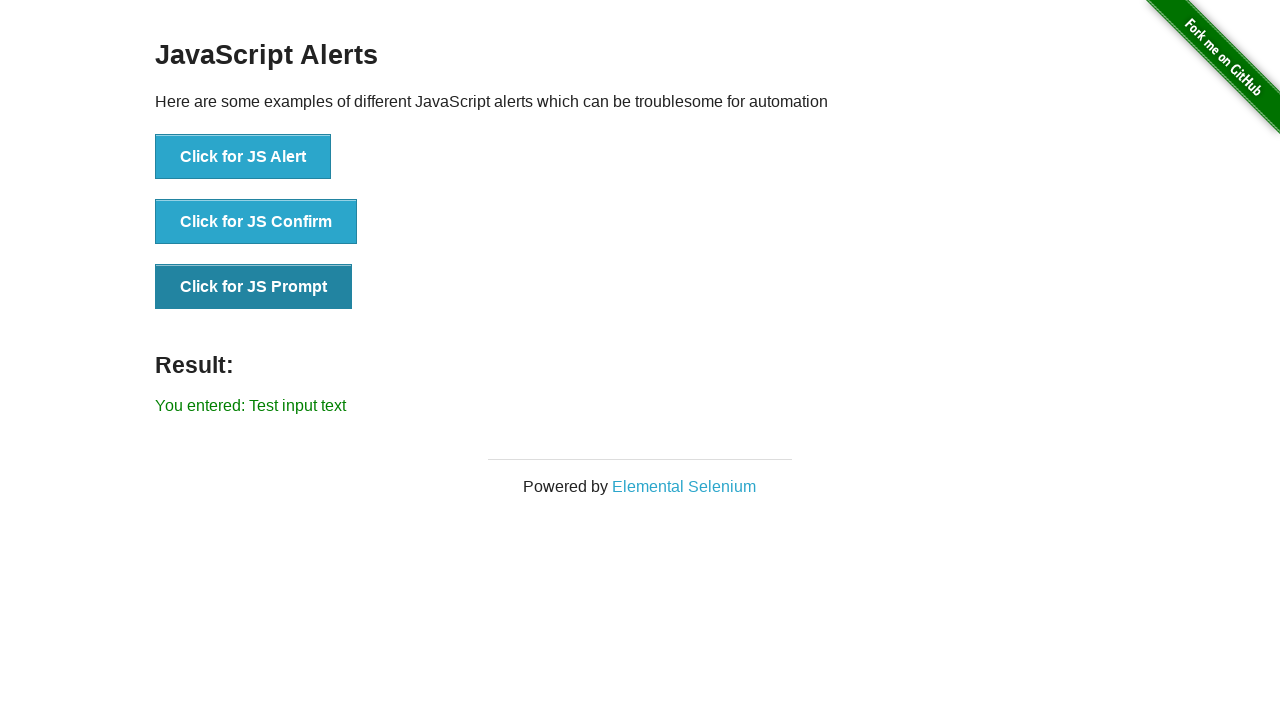